Tests registration form validation when password and confirm password fields do not match, verifying that an error message is displayed

Starting URL: https://practice.expandtesting.com/register

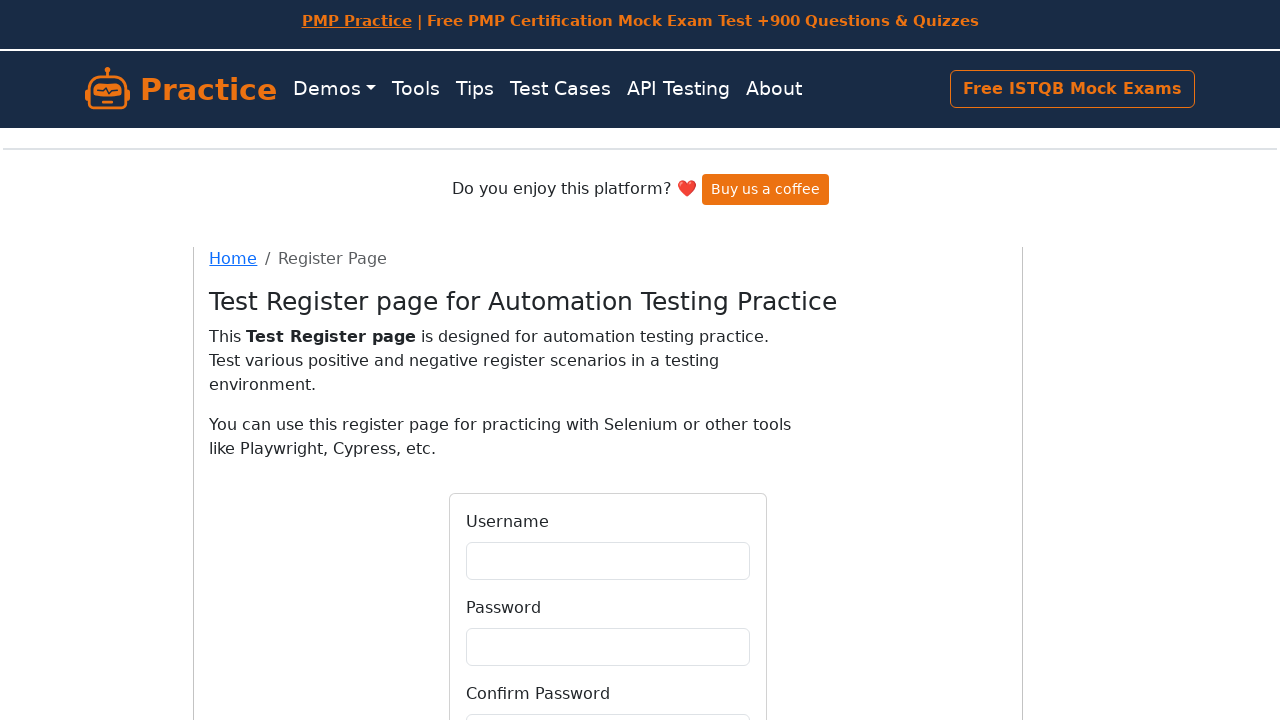

Filled username field with 'newuser_567' on #username
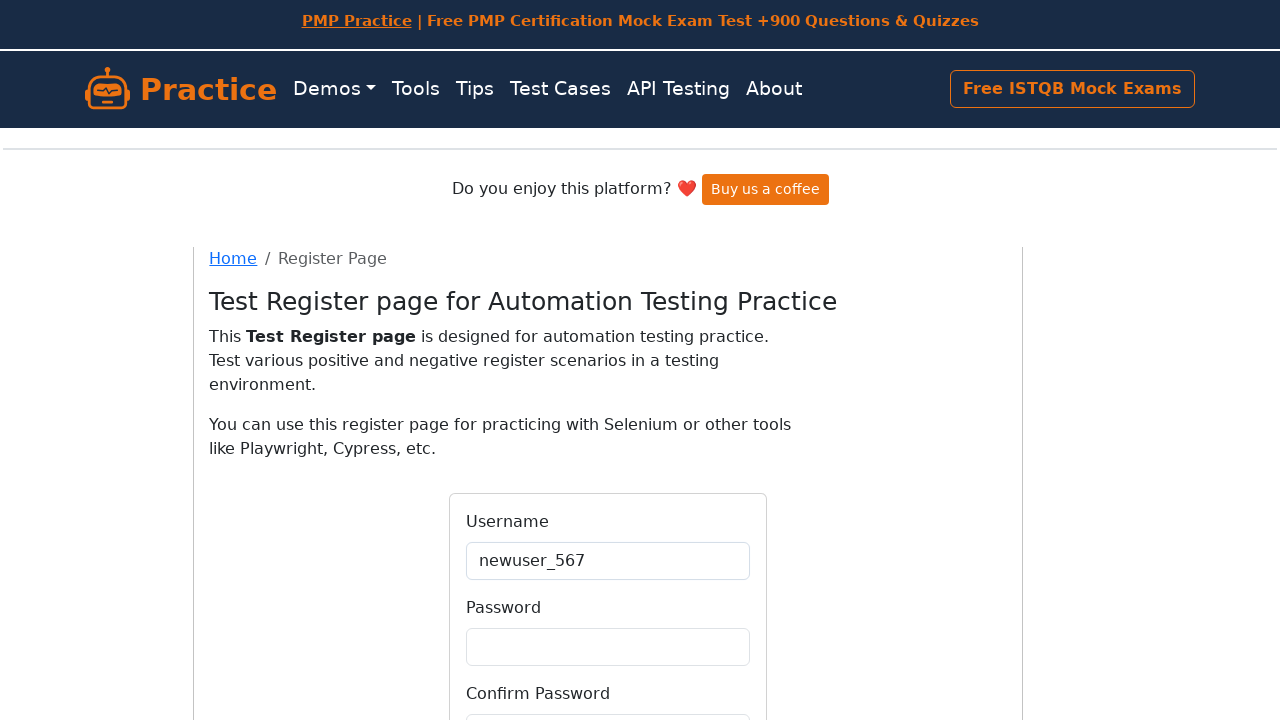

Filled password field with 'Password123' on #password
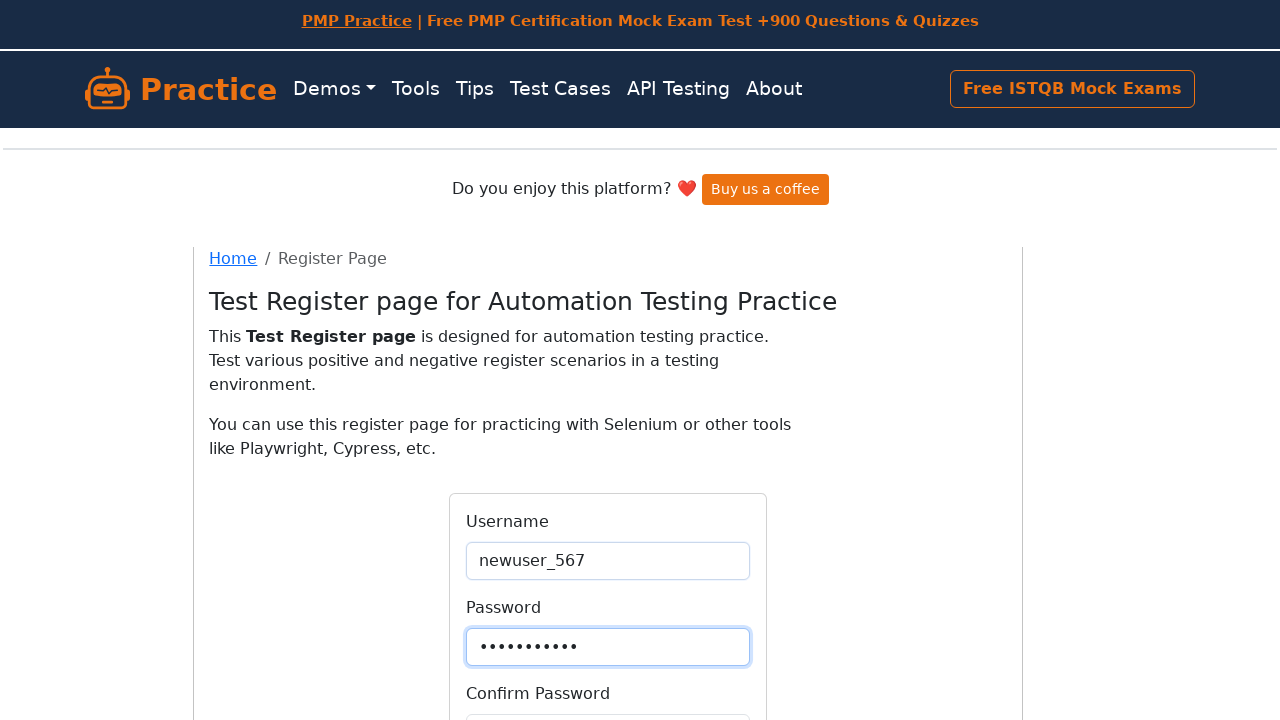

Filled confirm password field with 'DifferentPass789' (non-matching password) on #confirmPassword
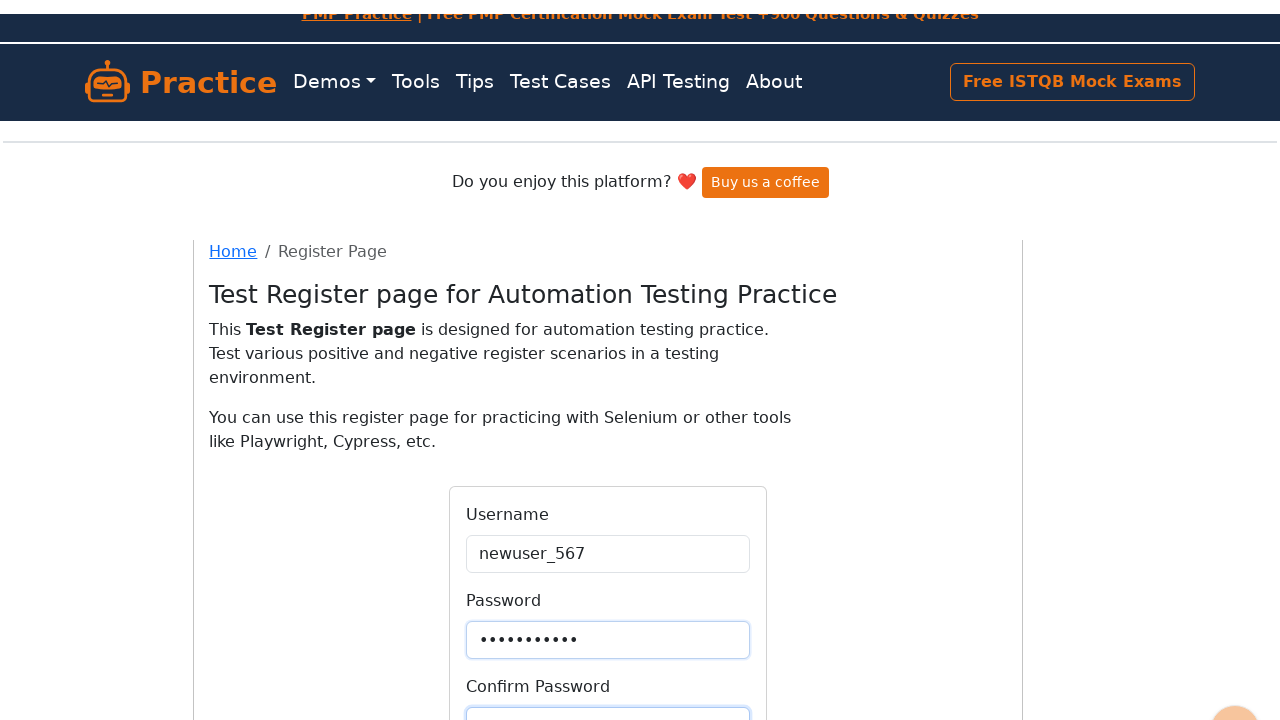

Clicked submit button to register at (608, 564) on button[type='submit']
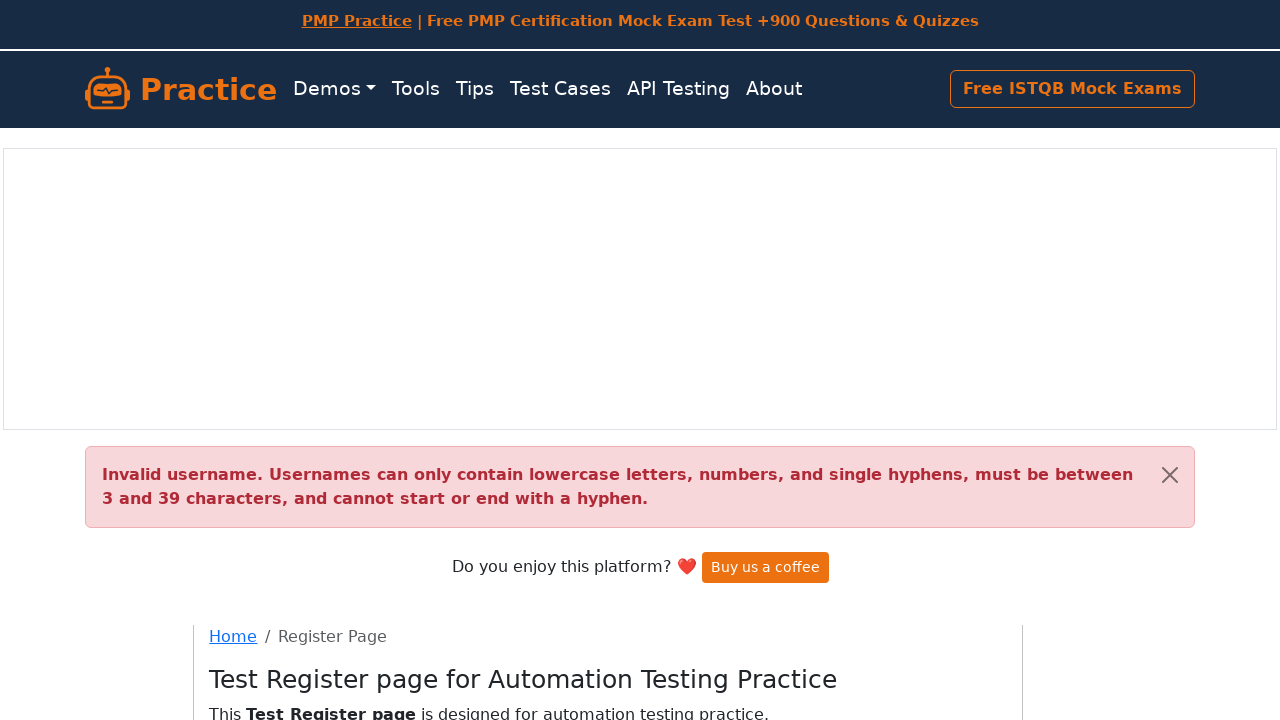

Password mismatch error alert appeared
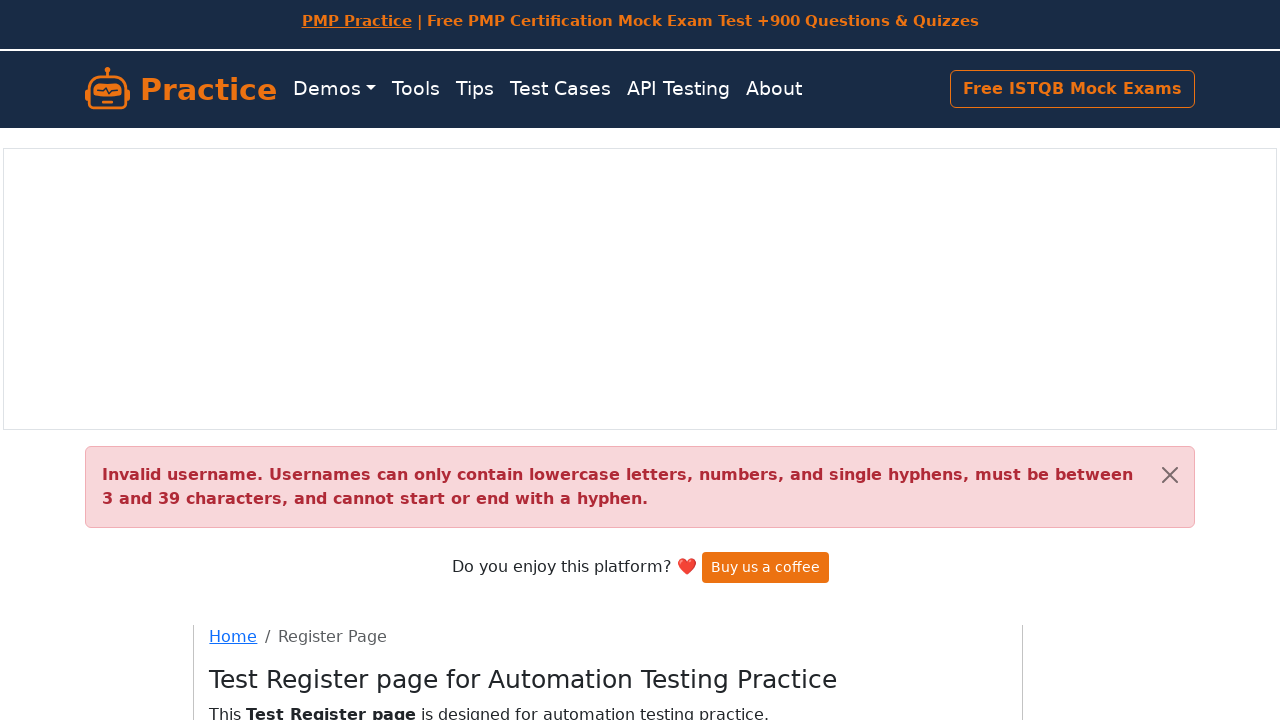

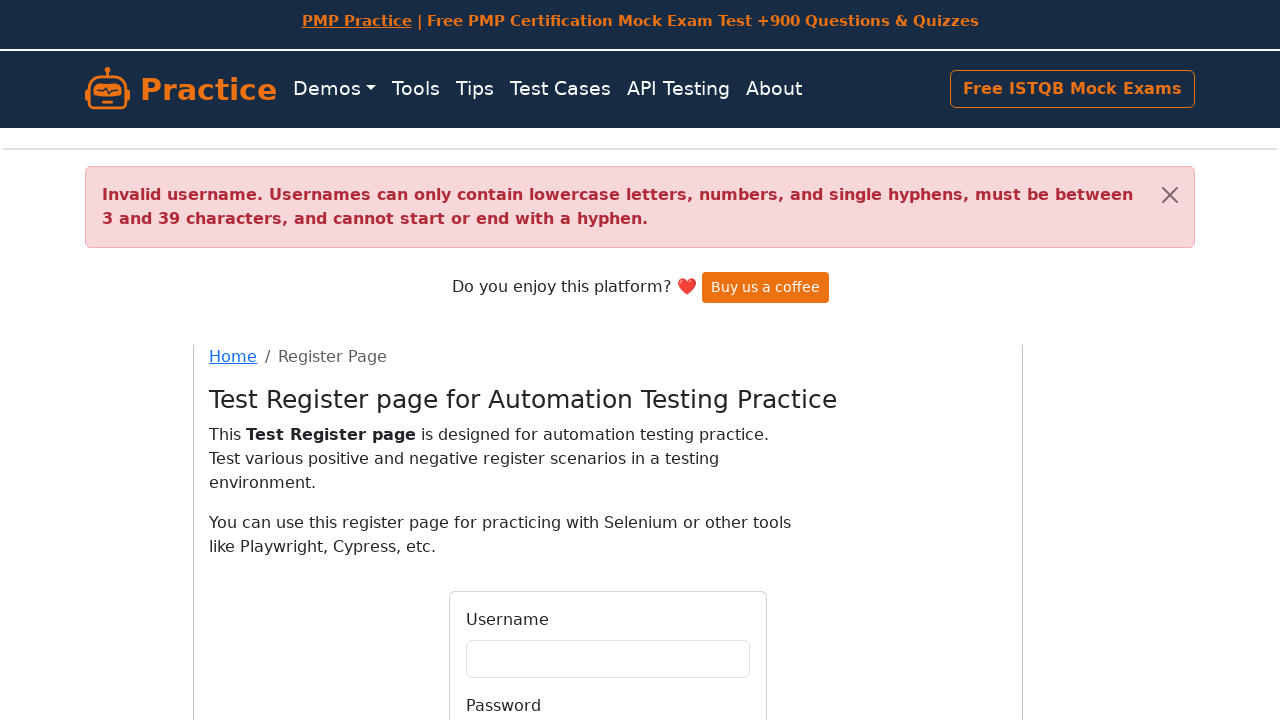